Tests hover functionality on all figures by hovering over each and verifying captions

Starting URL: https://the-internet.herokuapp.com/hovers

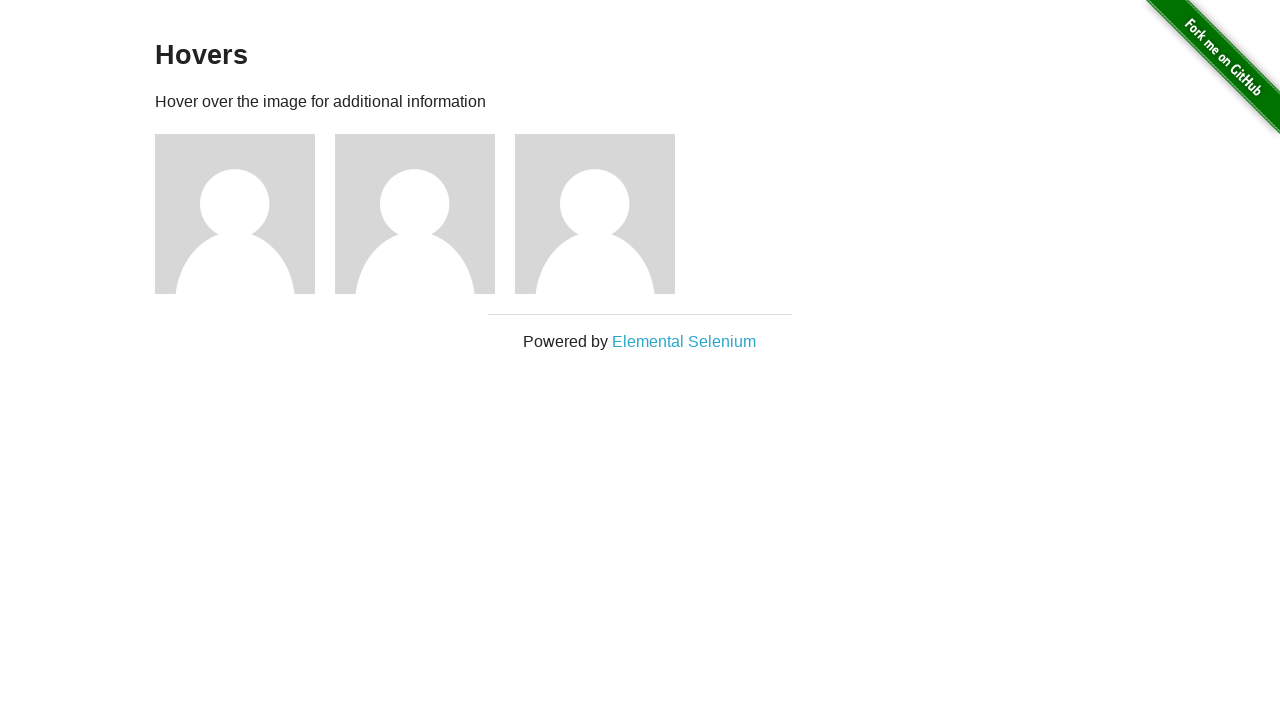

Navigated to hovers page
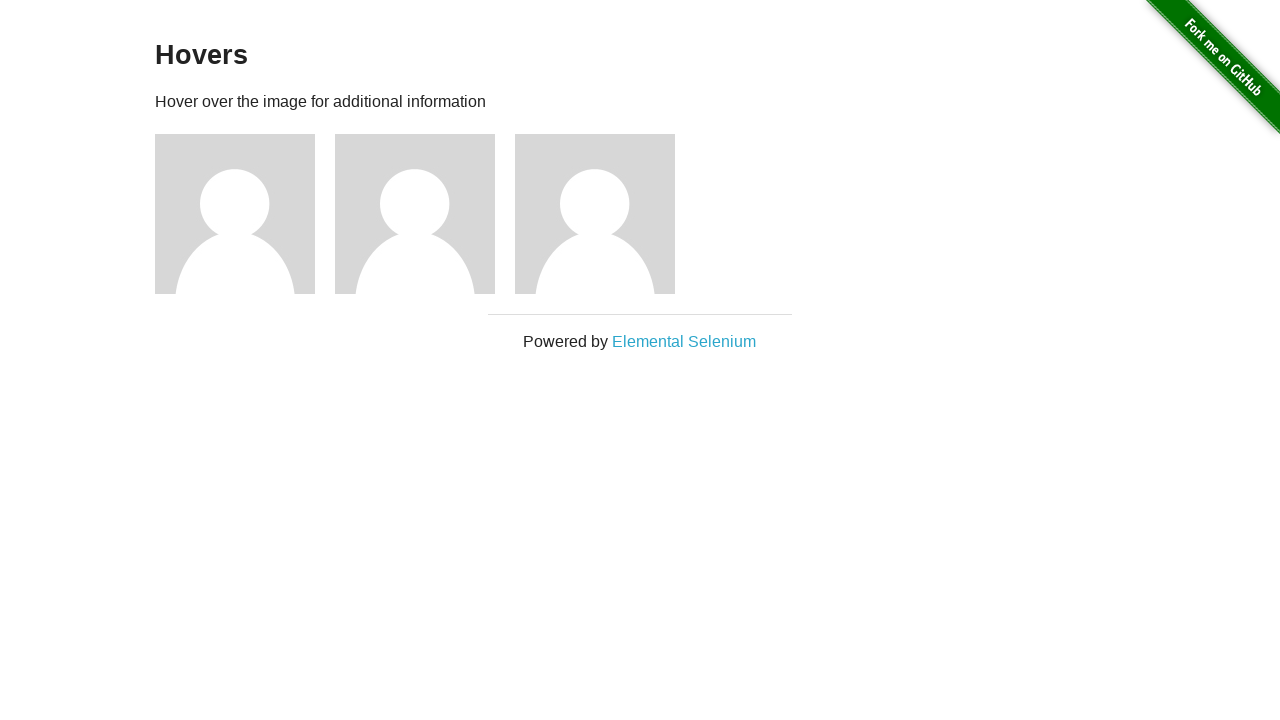

Retrieved all figure elements
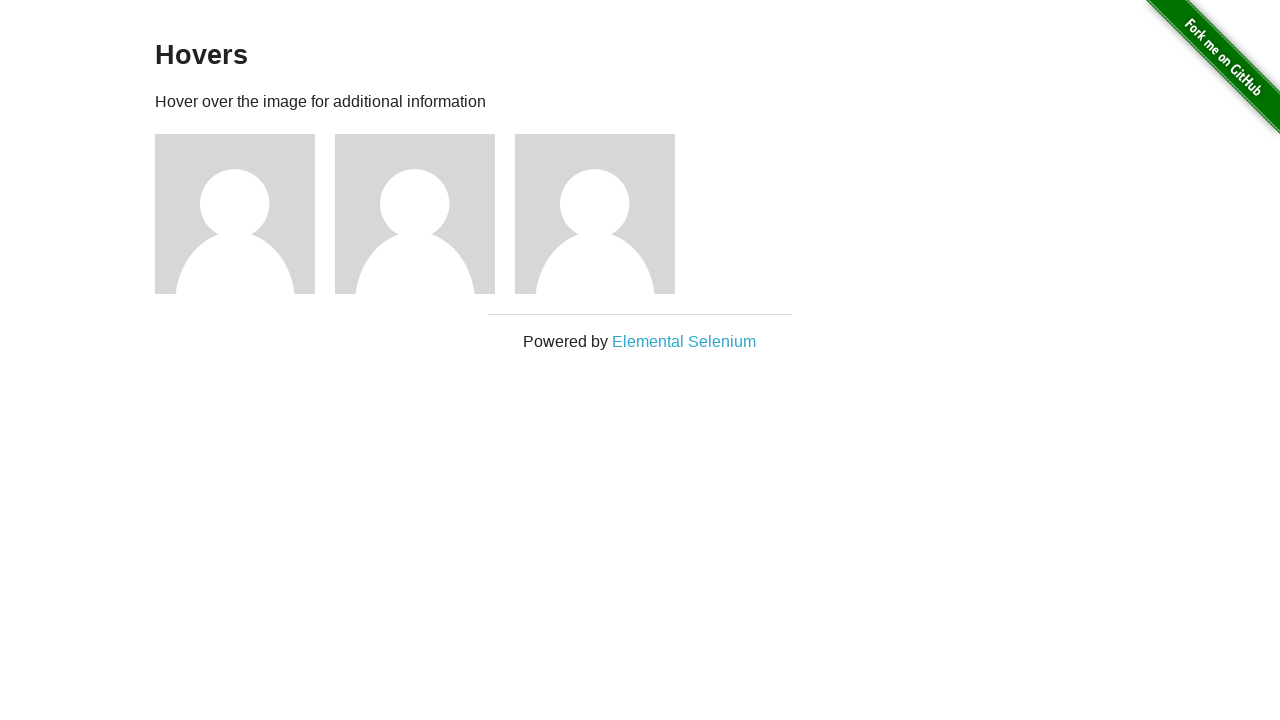

Hovered over figure 1 at (245, 214) on .figure:nth-of-type(1)
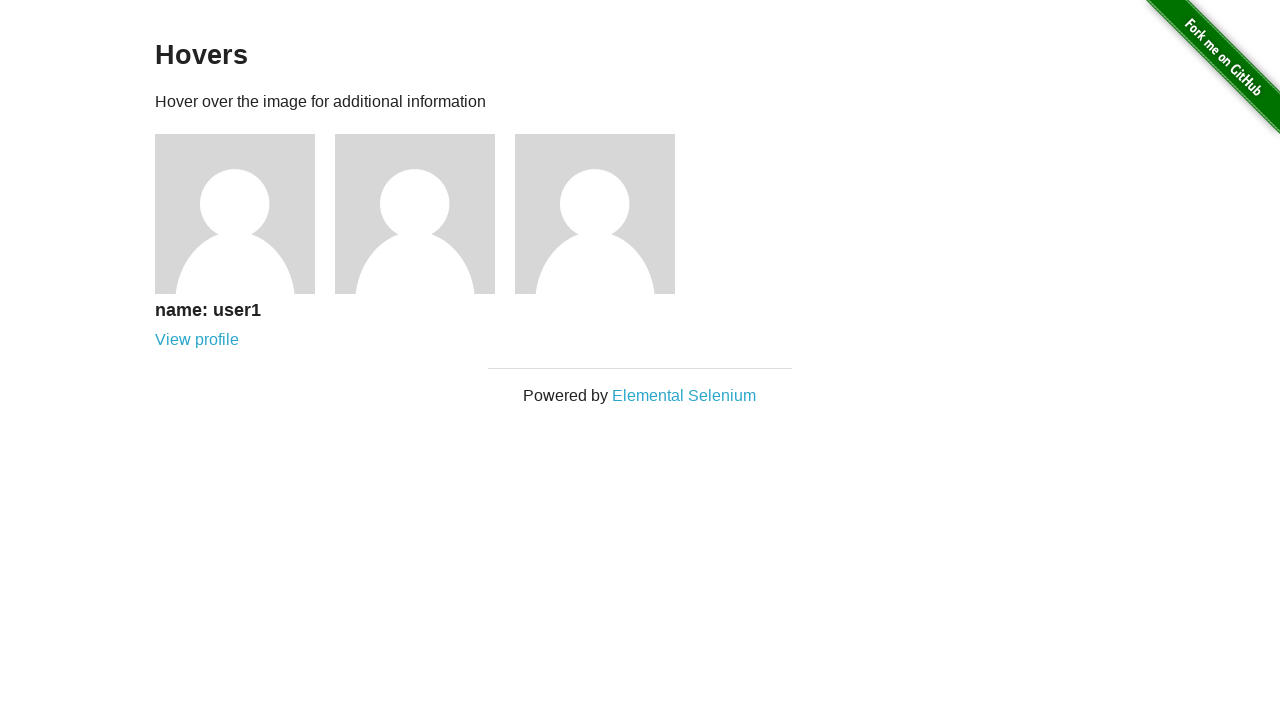

Caption for figure 1 is now visible
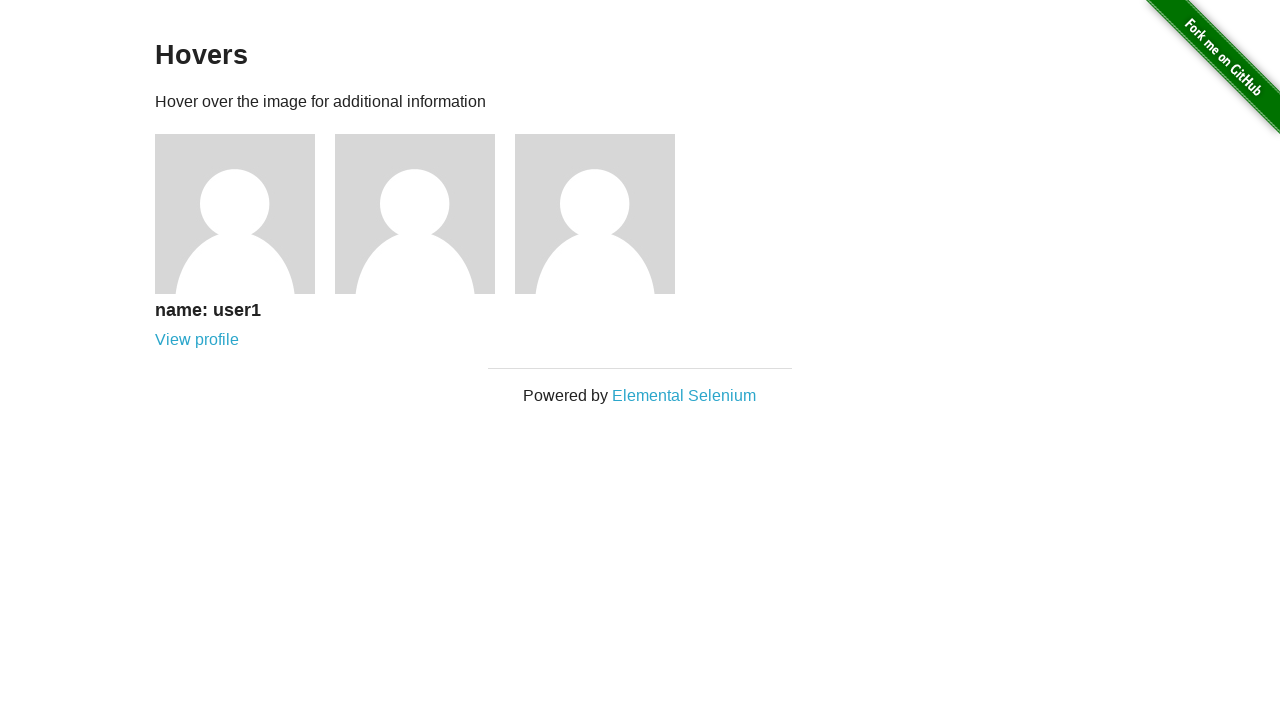

Hovered over figure 2 at (425, 214) on .figure:nth-of-type(2)
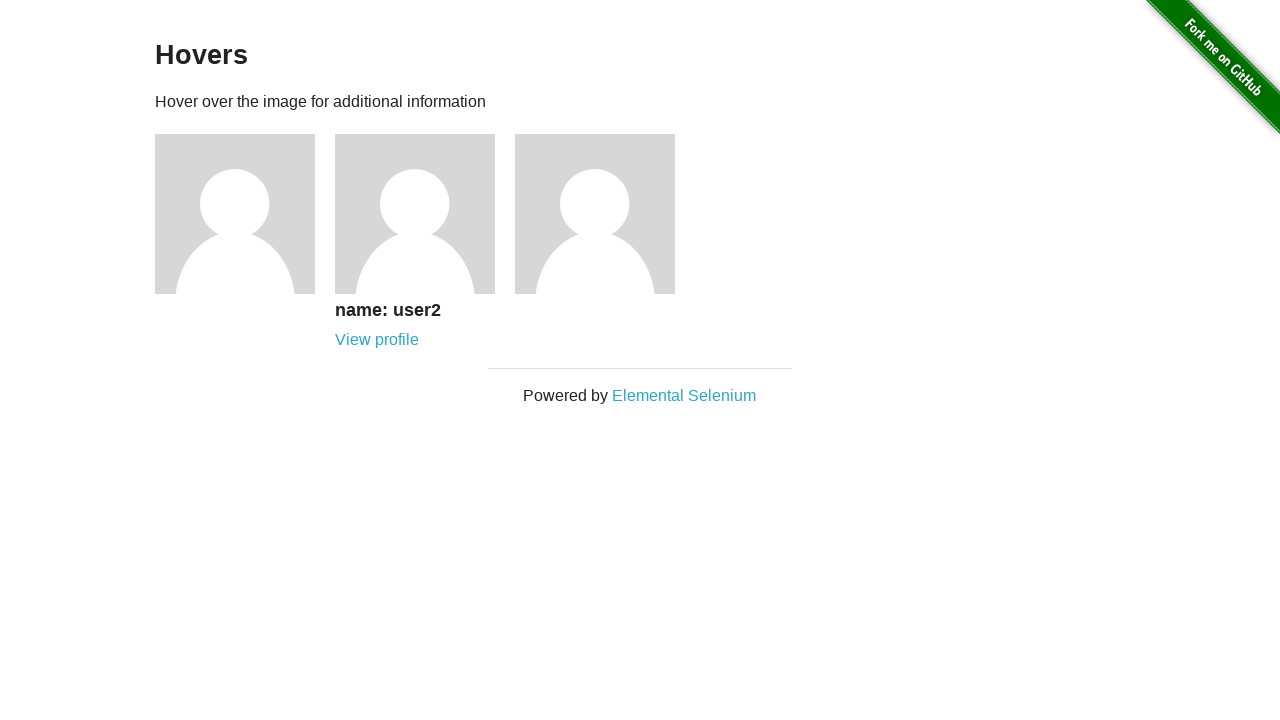

Caption for figure 2 is now visible
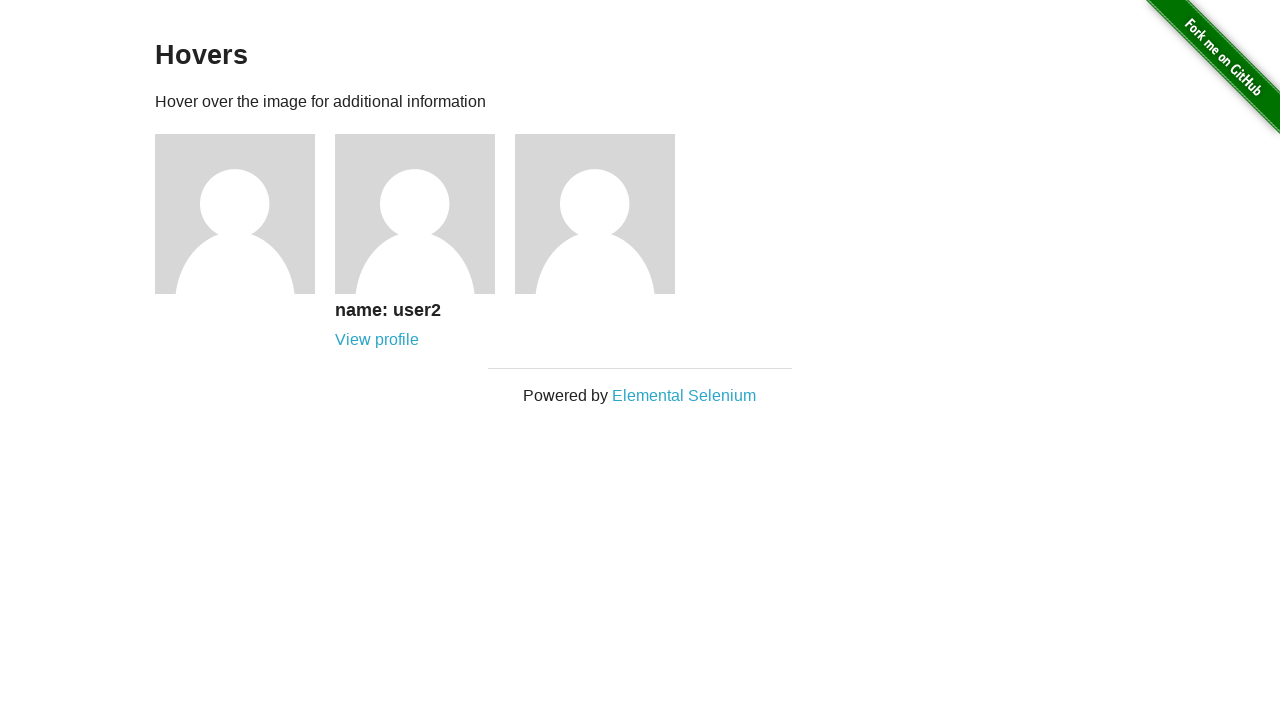

Hovered over figure 3 at (605, 214) on .figure:nth-of-type(3)
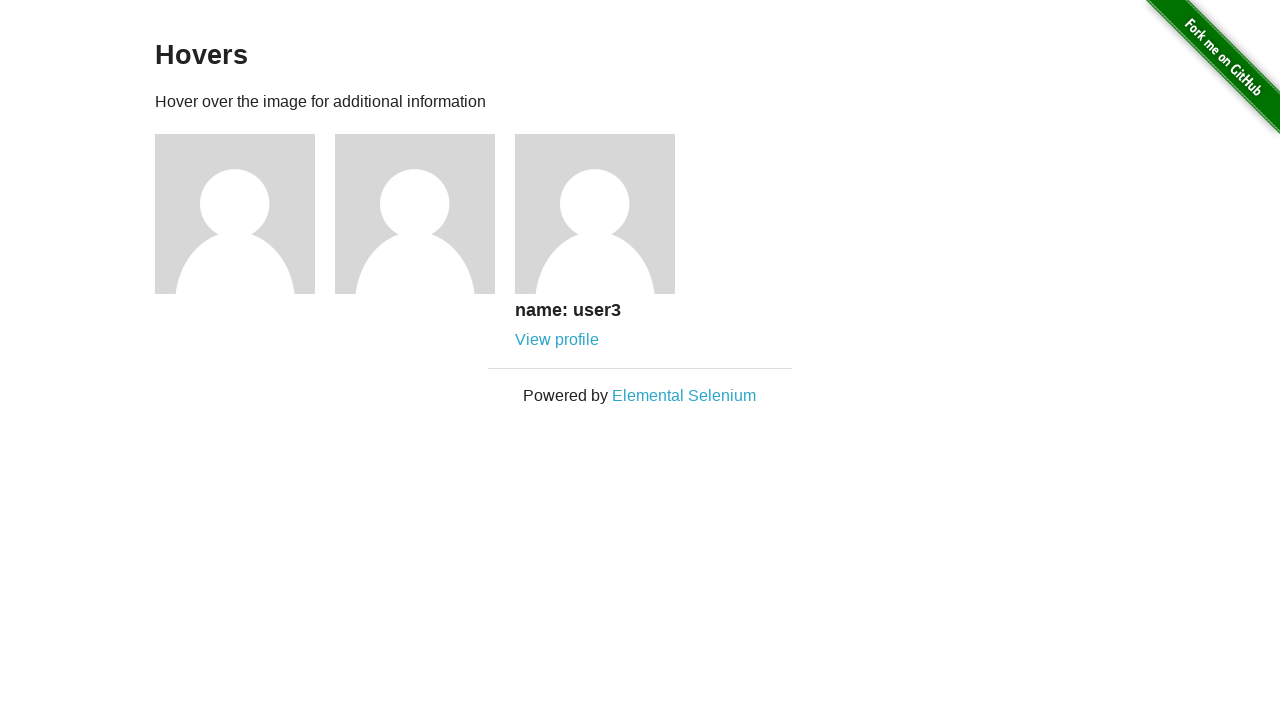

Caption for figure 3 is now visible
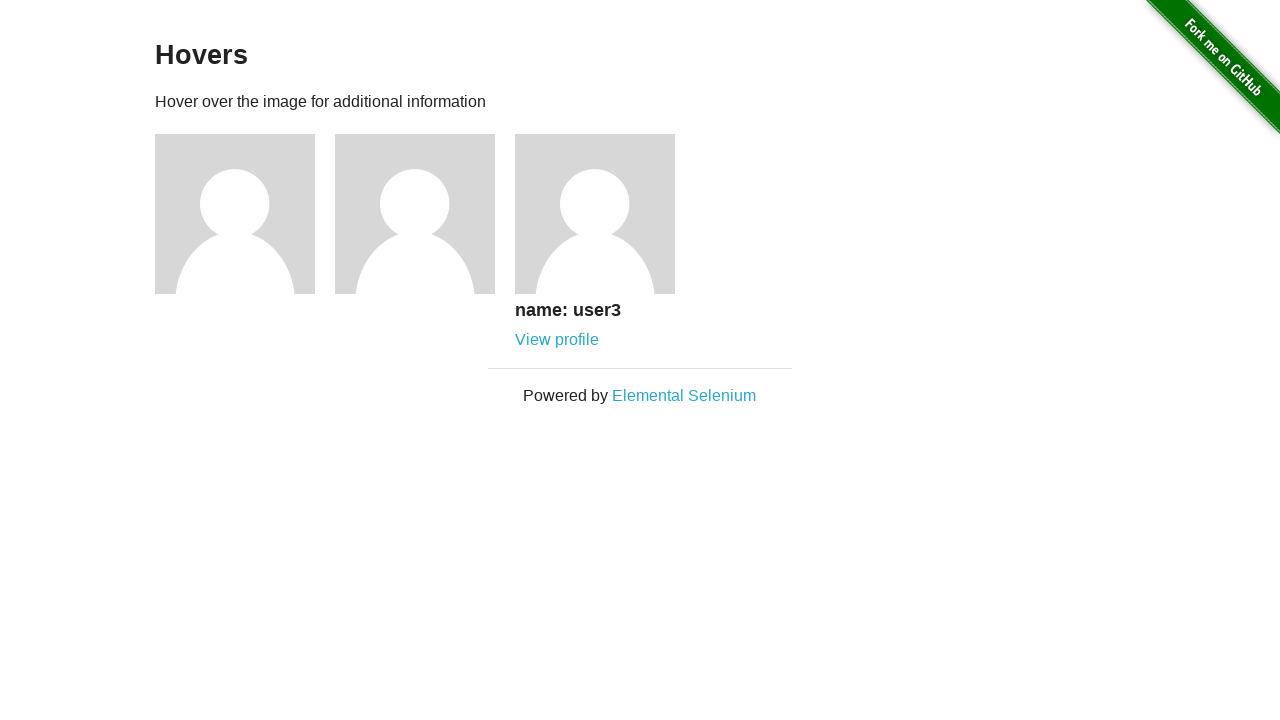

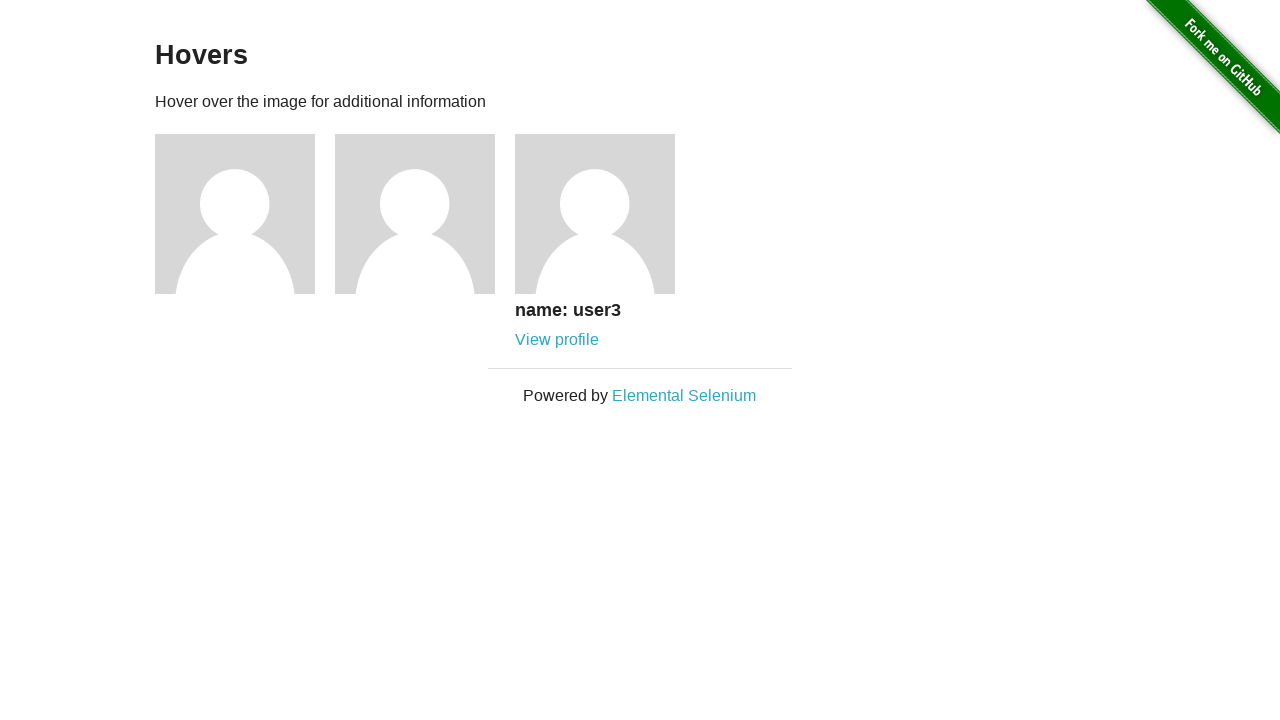